Tests a practice text box form by filling in fullname, email, address, and password fields, then submitting the form. This is a Selenium practice page for learning form automation.

Starting URL: https://www.tutorialspoint.com/selenium/practice/text-box.php

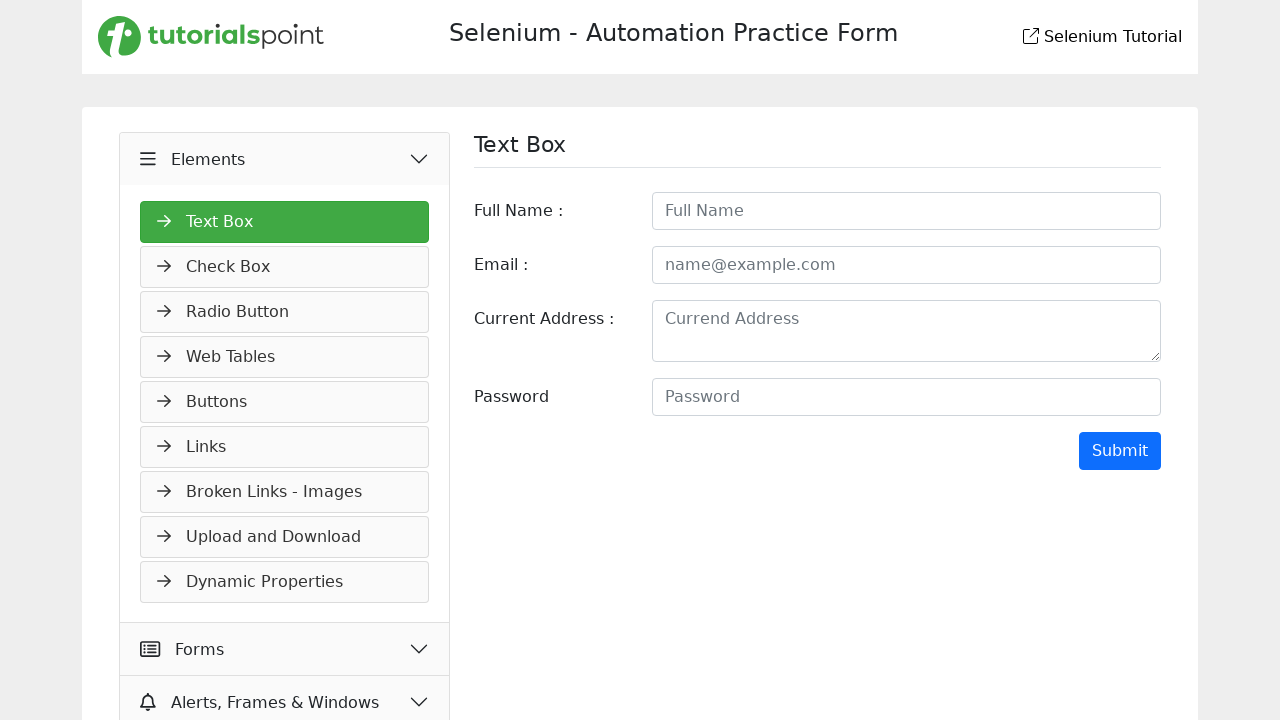

Filled fullname field with 'JohnDoe87' on input#fullname
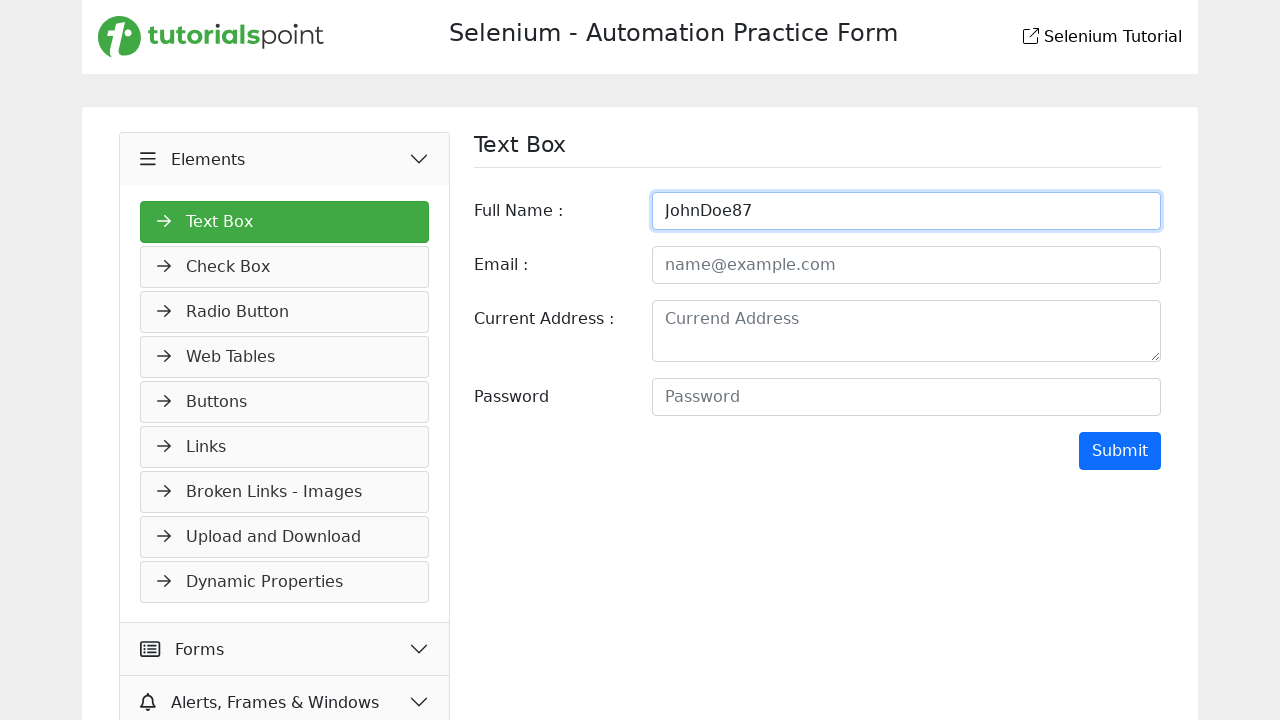

Filled email field with 'johndoe87@yahoo.com' on input#email
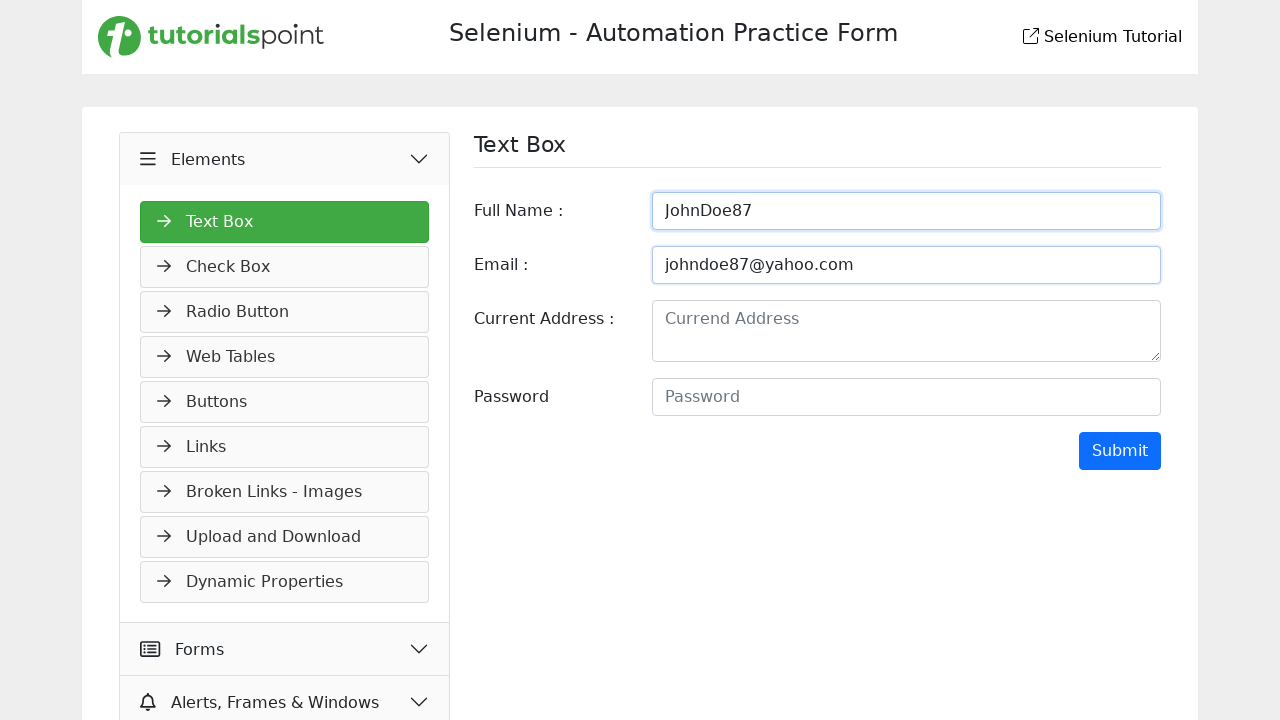

Filled address field with '45 Oak Street, Apartment 12B, Chicago IL 60601 USA' on textarea#address
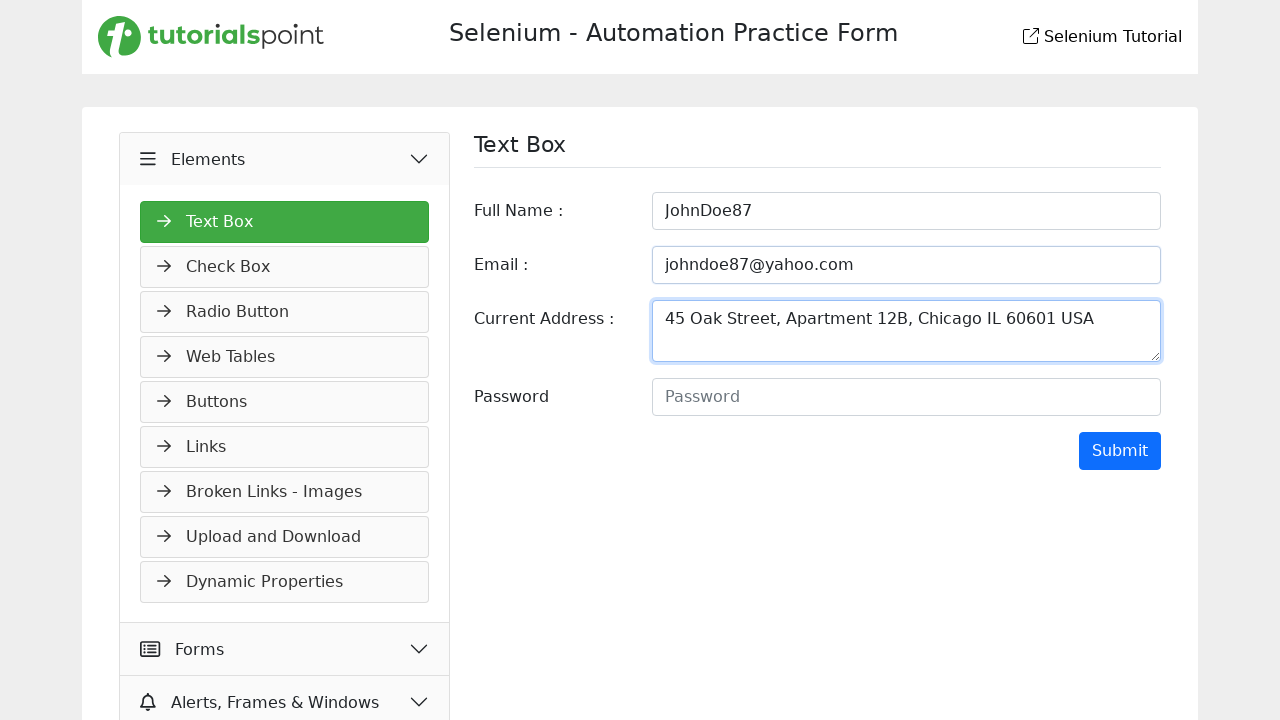

Filled password field with 'TestPass789' on input#password
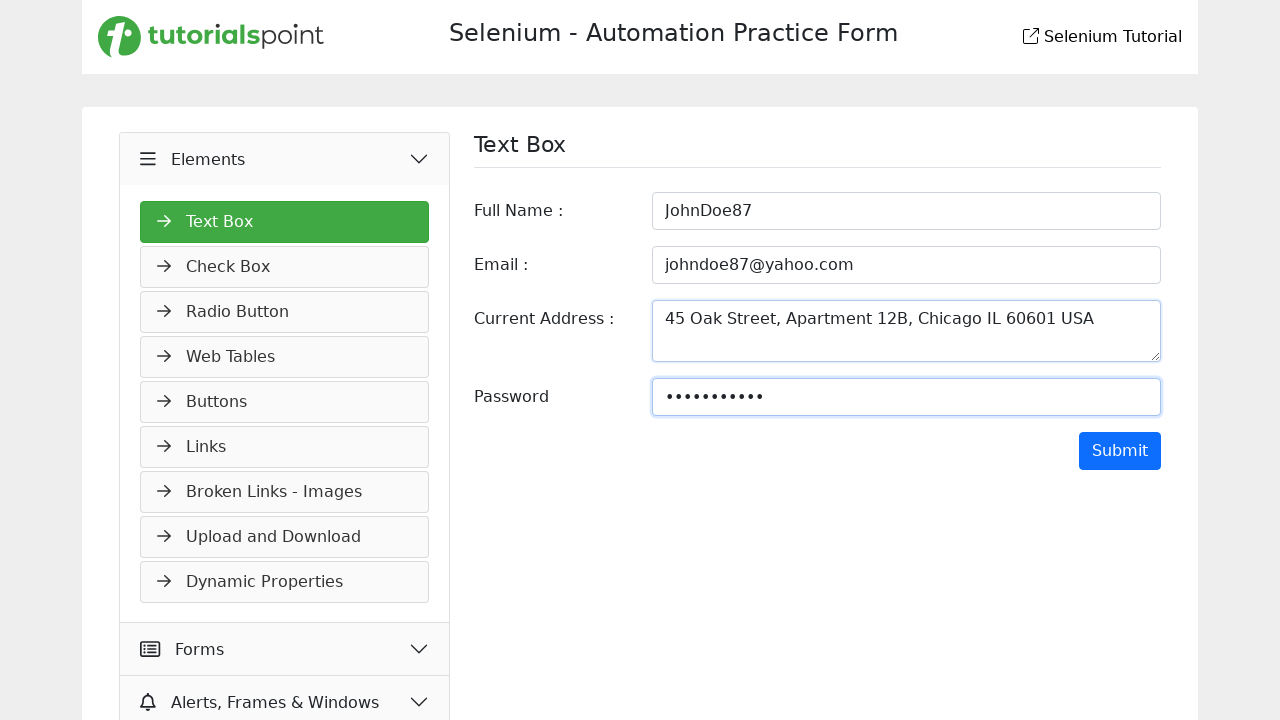

Clicked Submit button to submit the form at (1120, 451) on input[value='Submit']
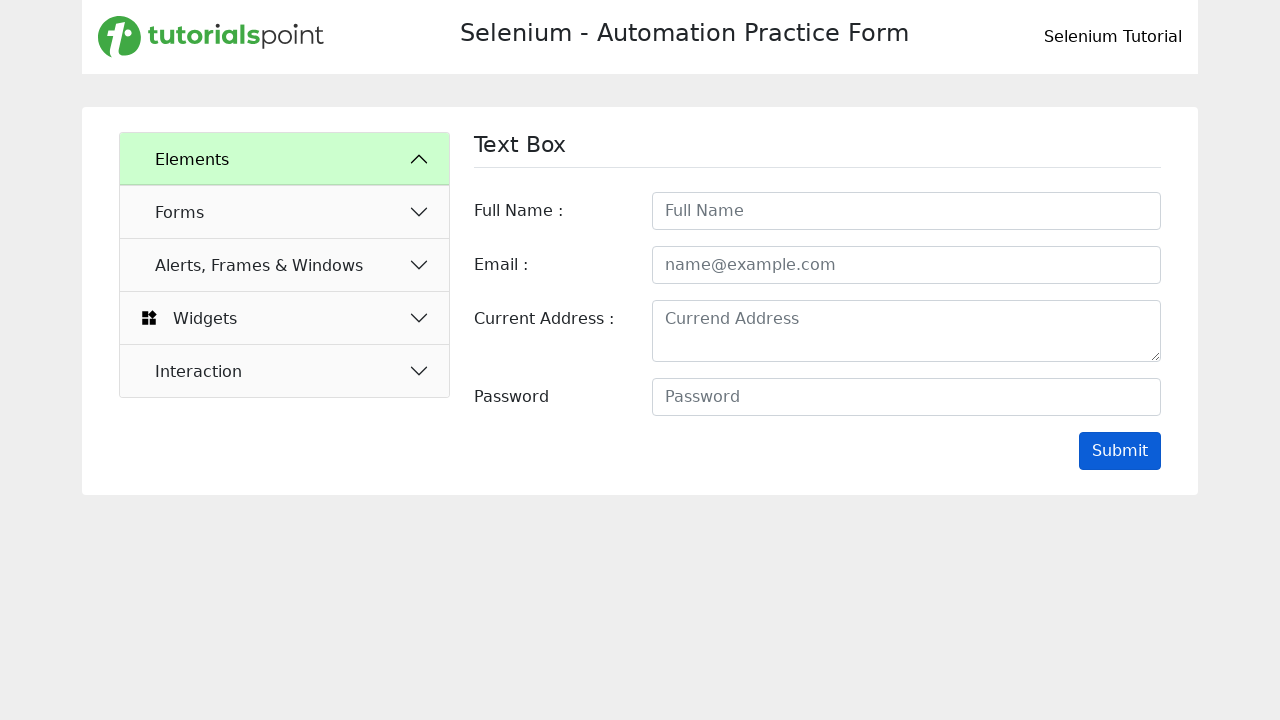

Waited for form submission to process
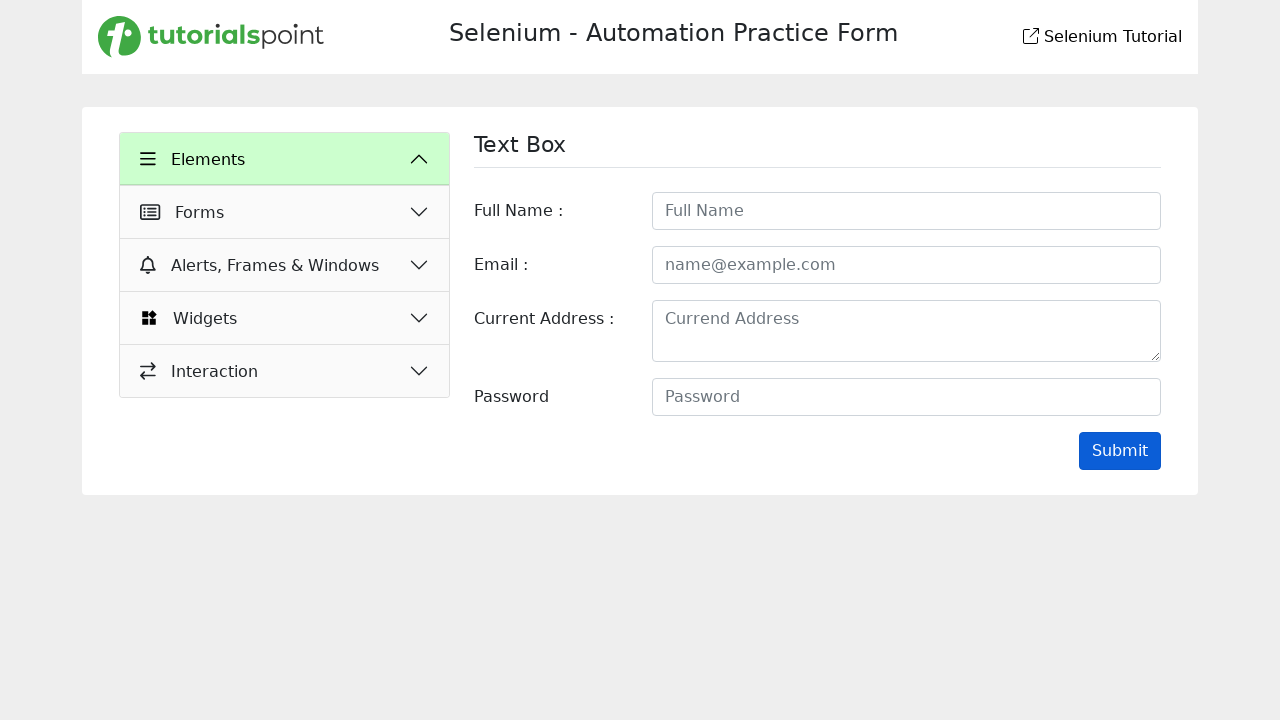

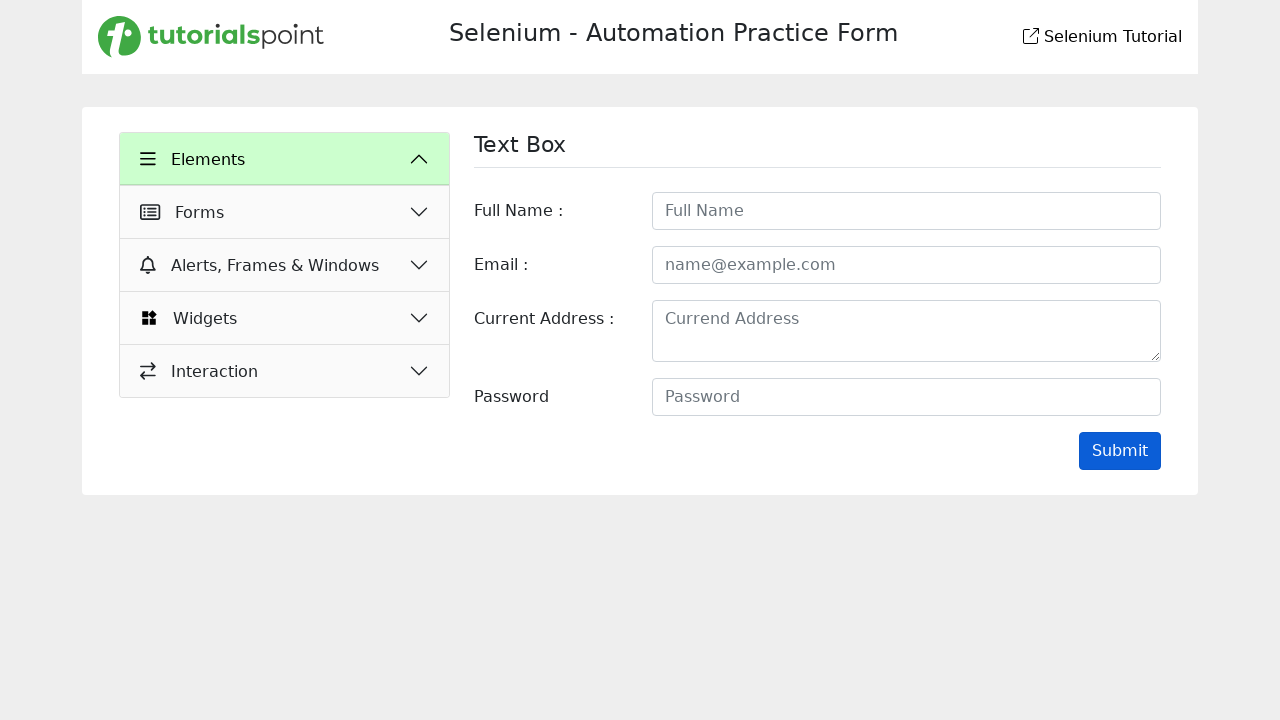